Navigates to the ONE LINE shipping company website and verifies that the page content and slideshow elements are loaded correctly

Starting URL: https://www.one-line.com

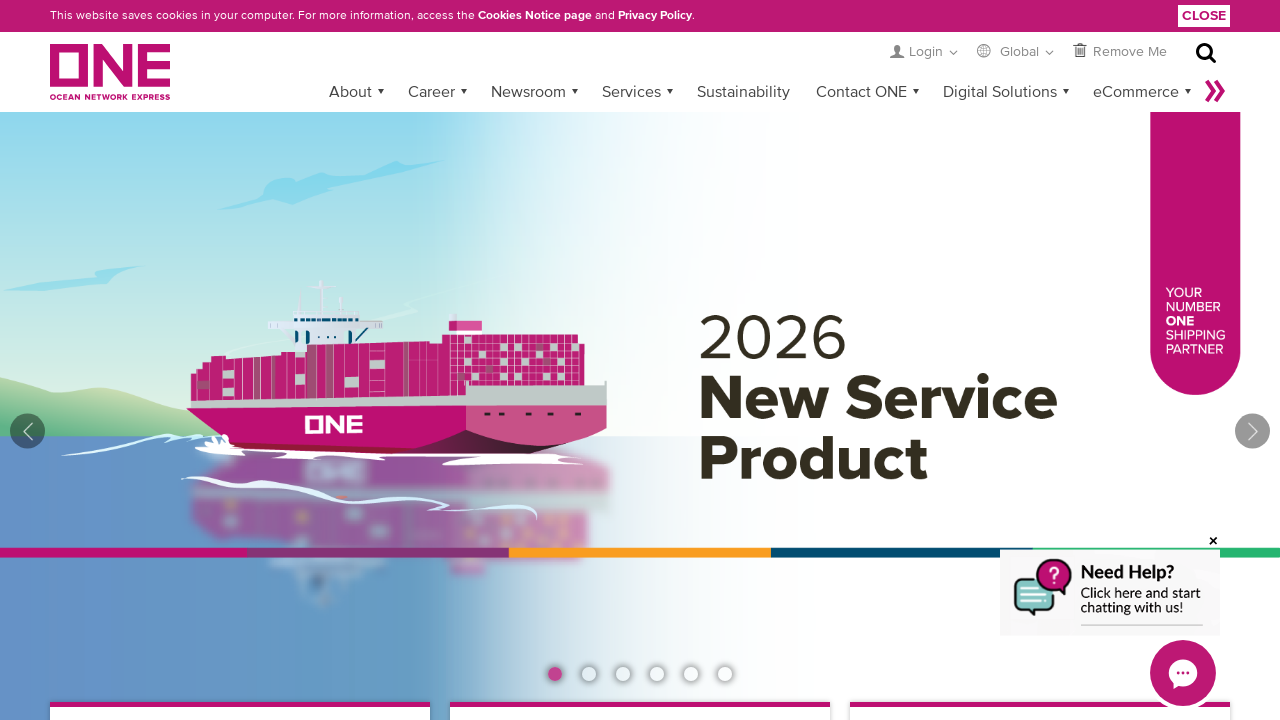

Page content loaded successfully
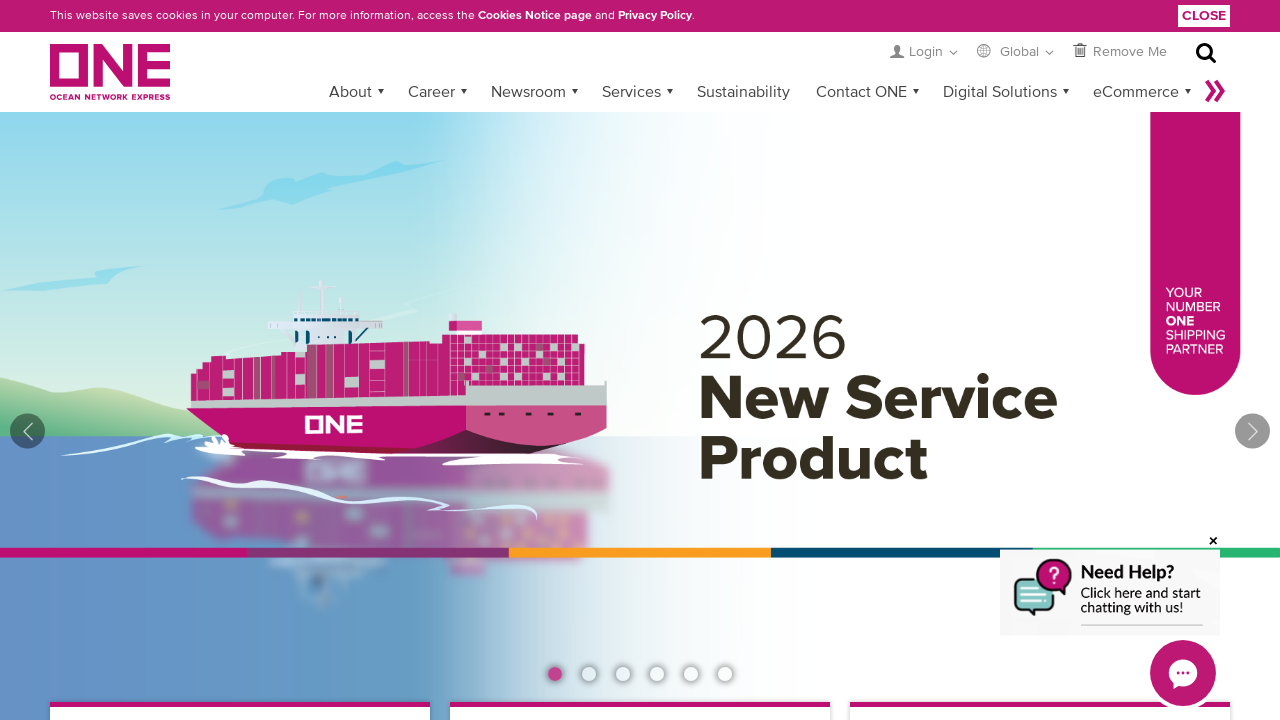

Slideshow blocks element loaded and verified
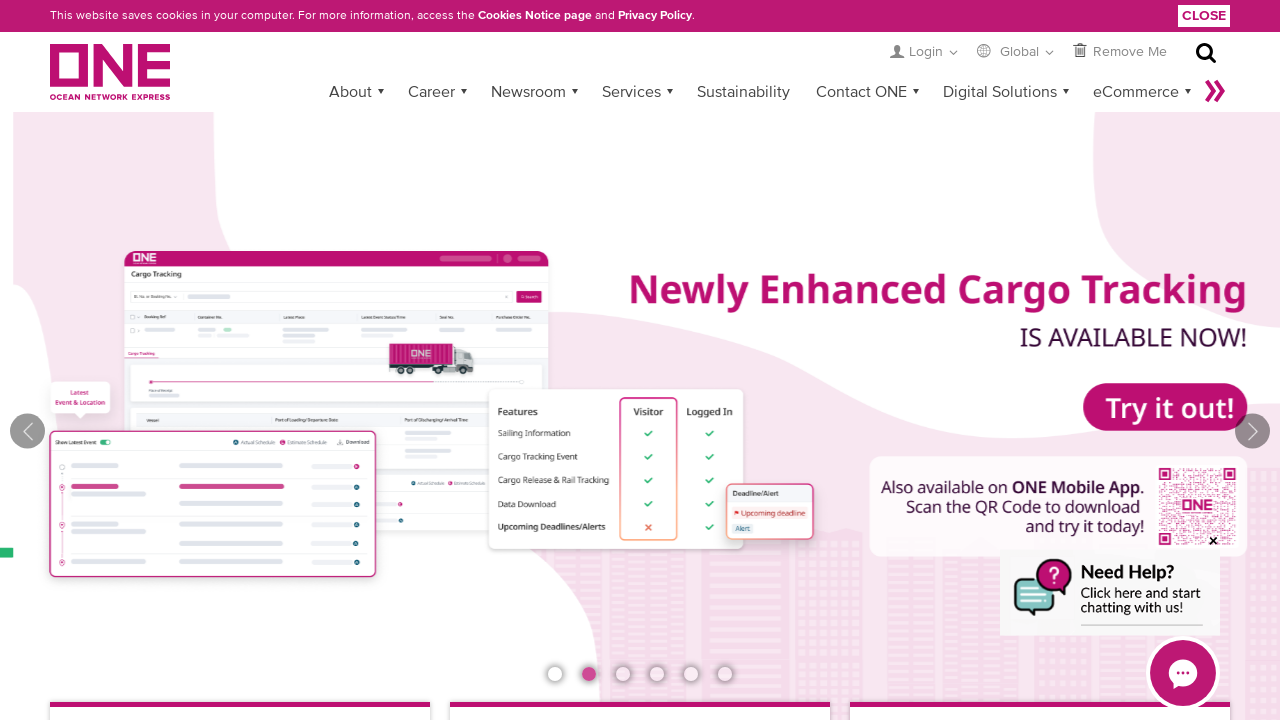

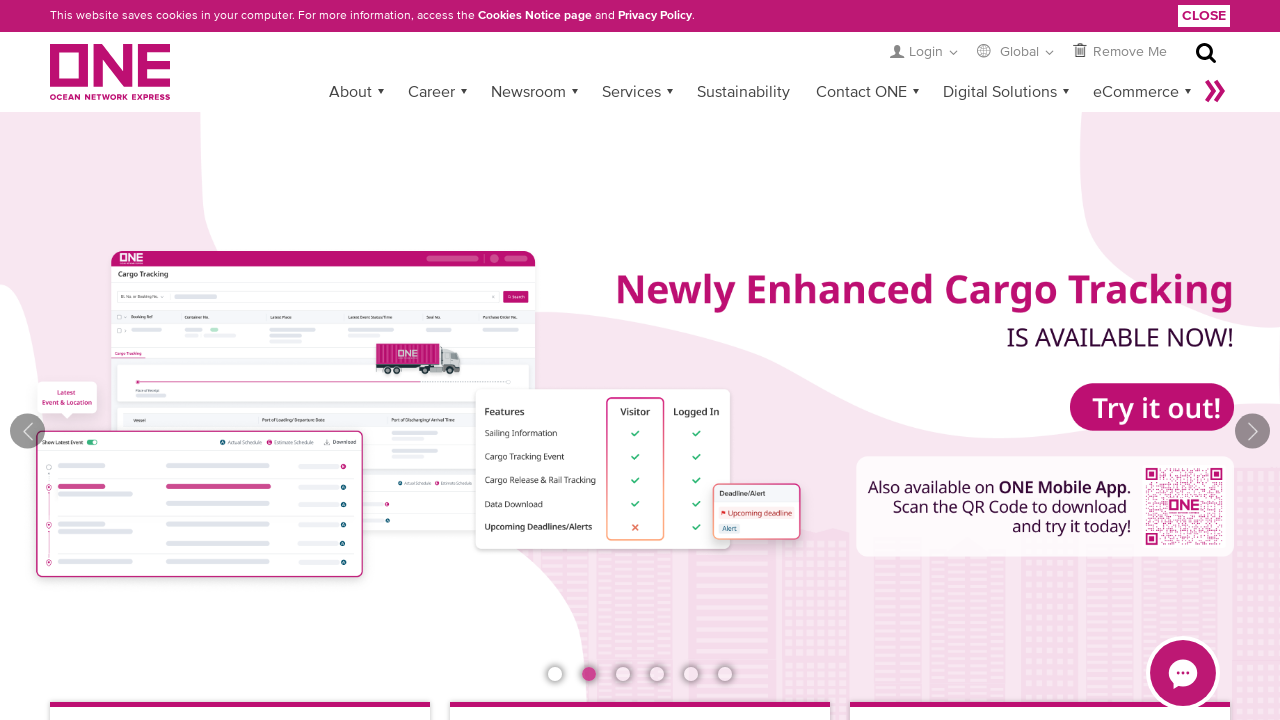